Tests dynamic properties on a page by waiting for a button's color to change to red

Starting URL: https://demoqa.com/dynamic-properties

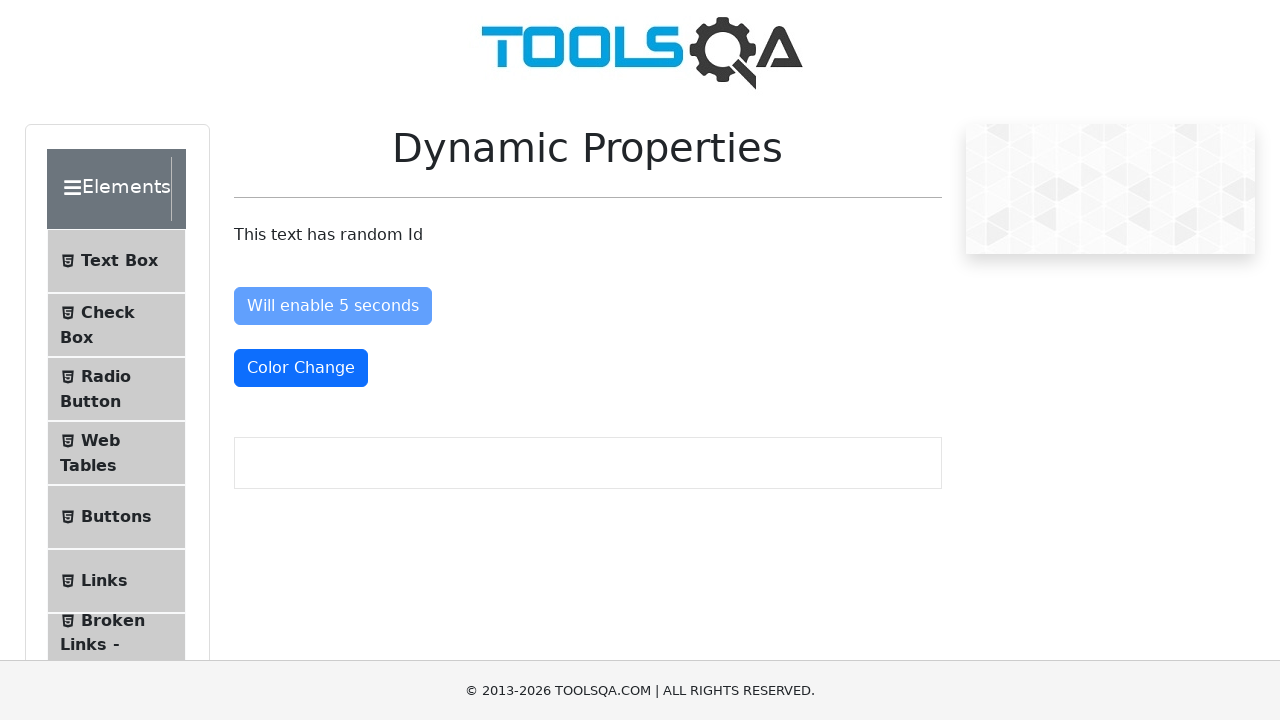

Waited for button color to change to red (RGB 220, 53, 69)
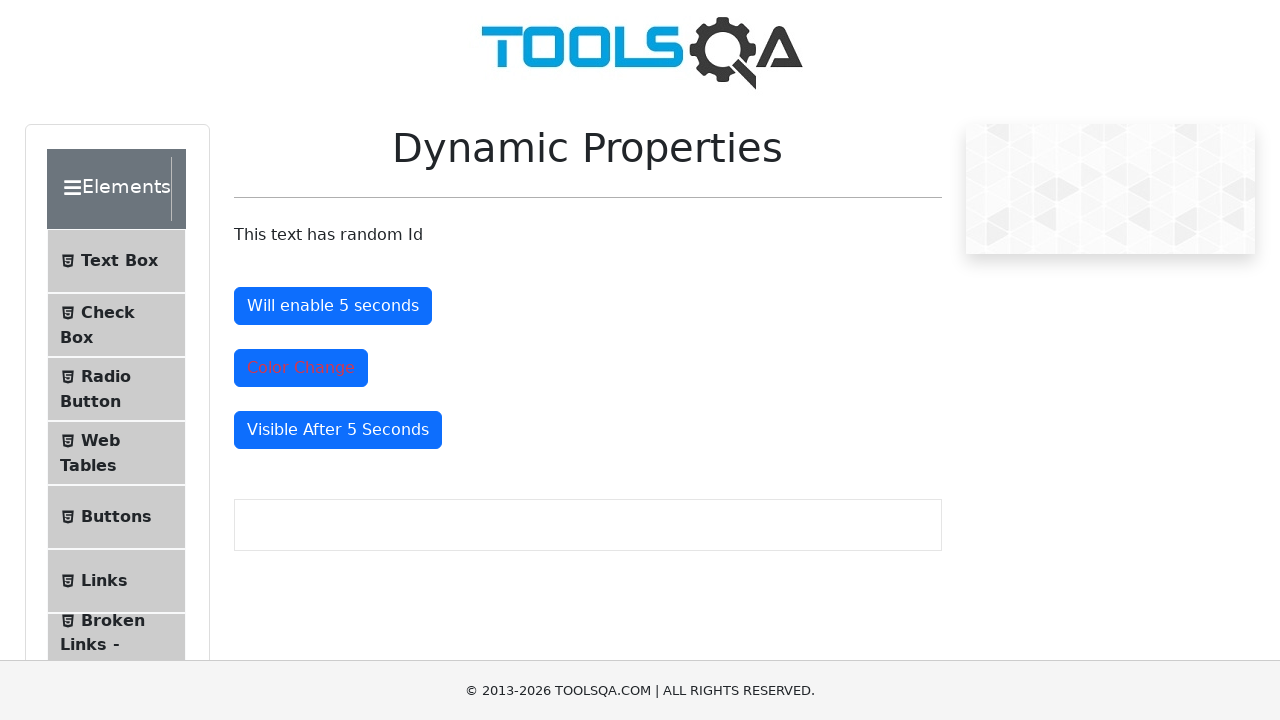

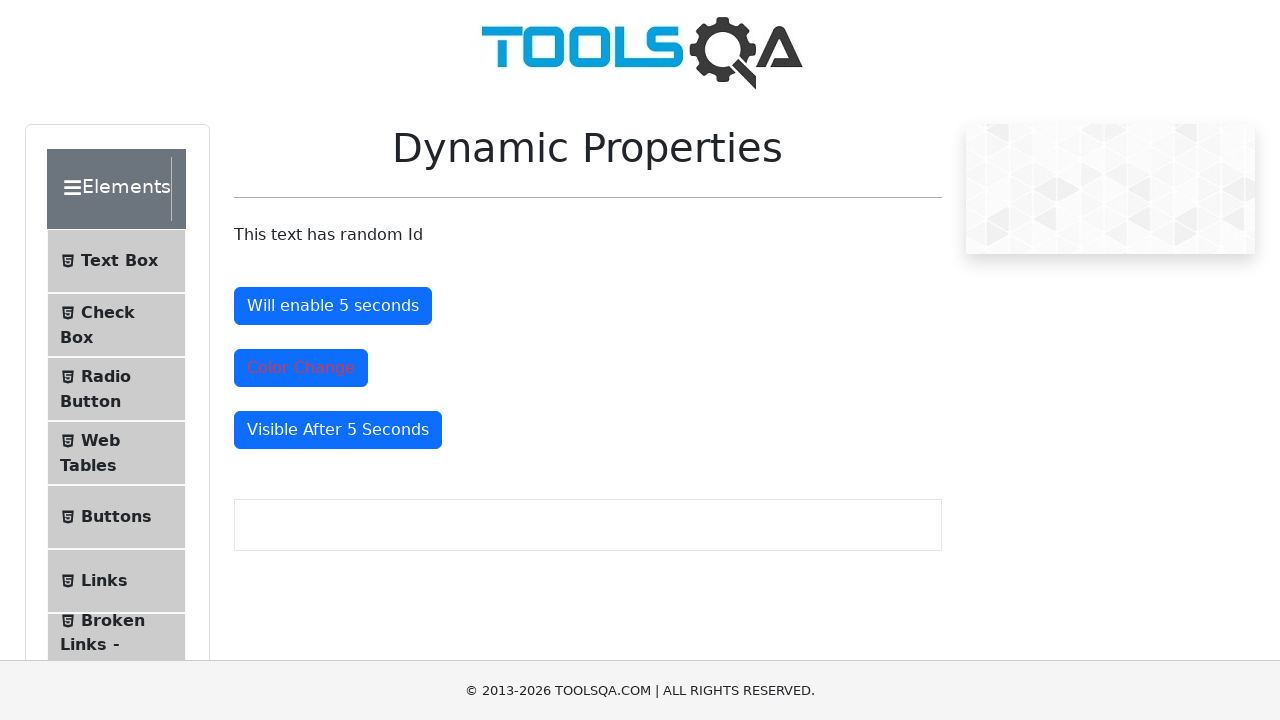